Tests window handling by opening a new window through a link click and verifying the content in the new window

Starting URL: https://the-internet.herokuapp.com/windows

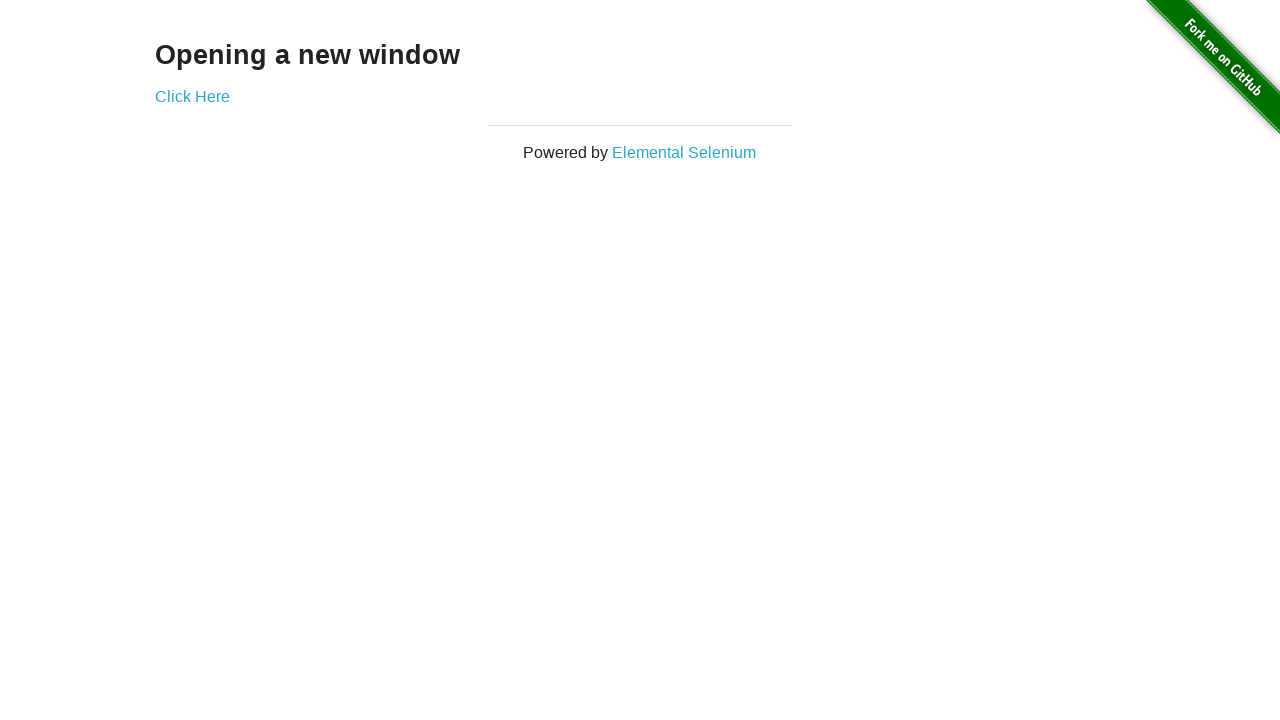

Clicked 'Click Here' link to open new window at (192, 96) on text='Click Here'
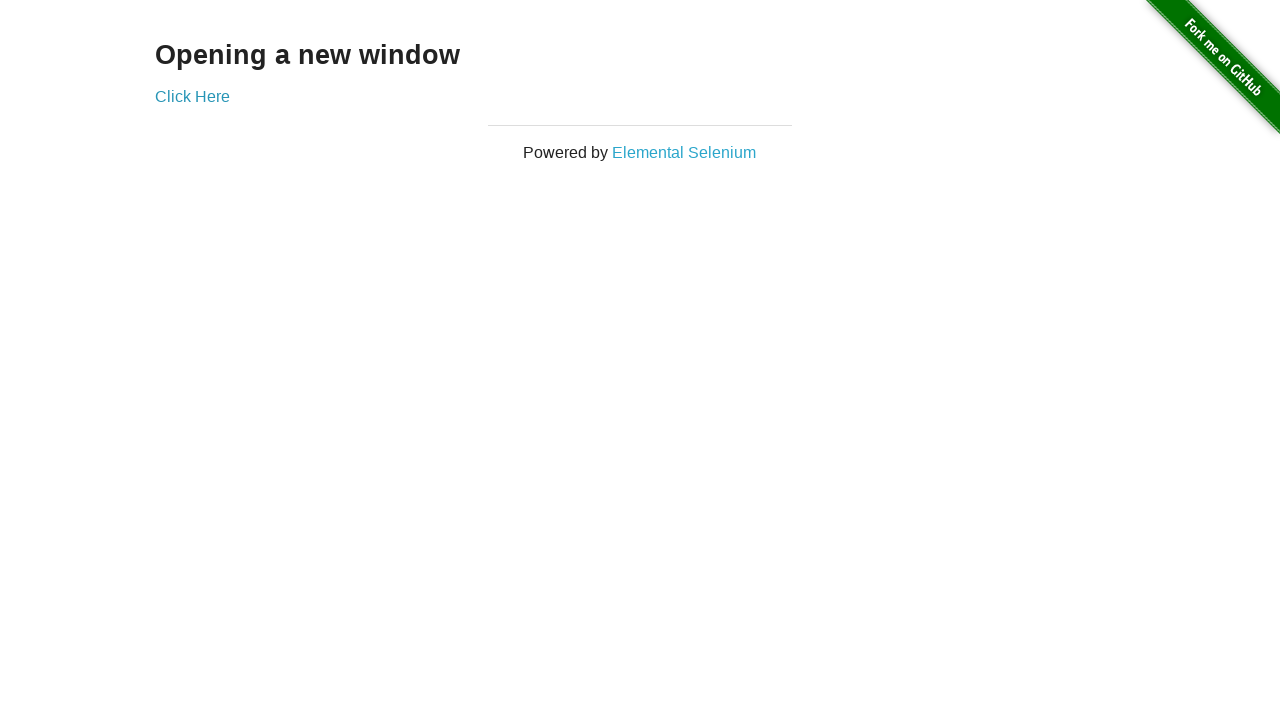

New window/tab was opened and captured
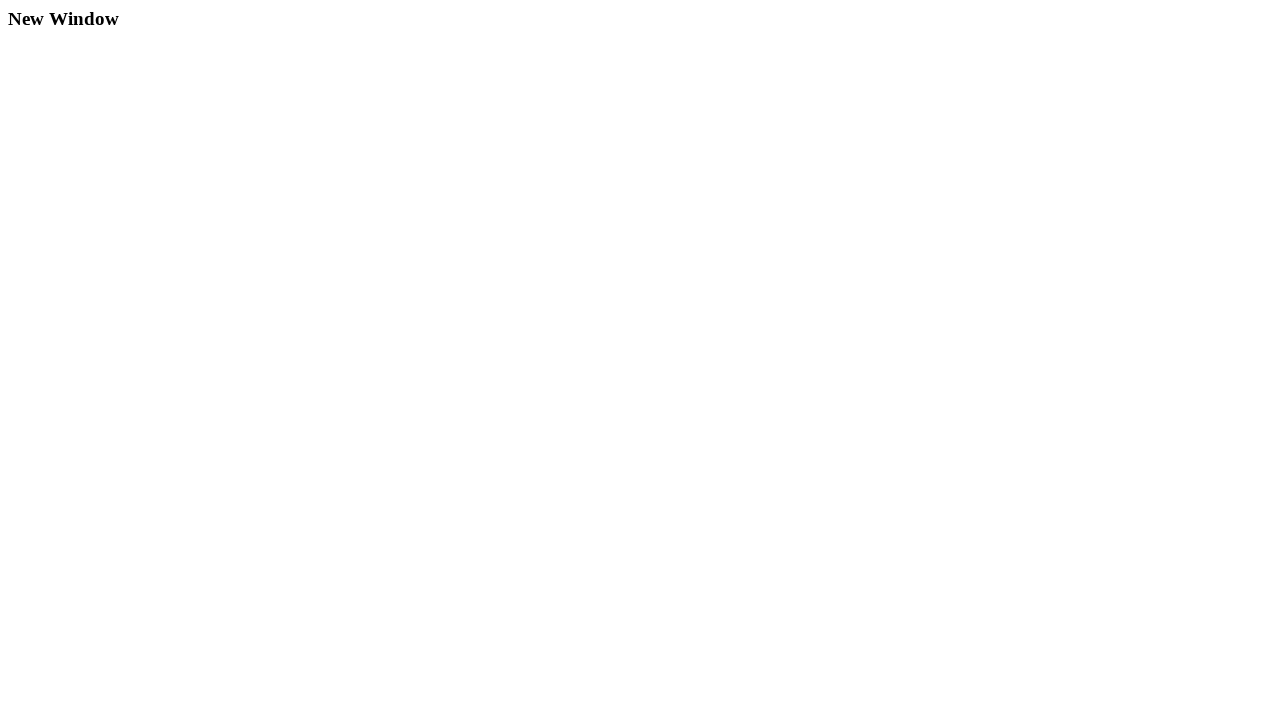

New window finished loading
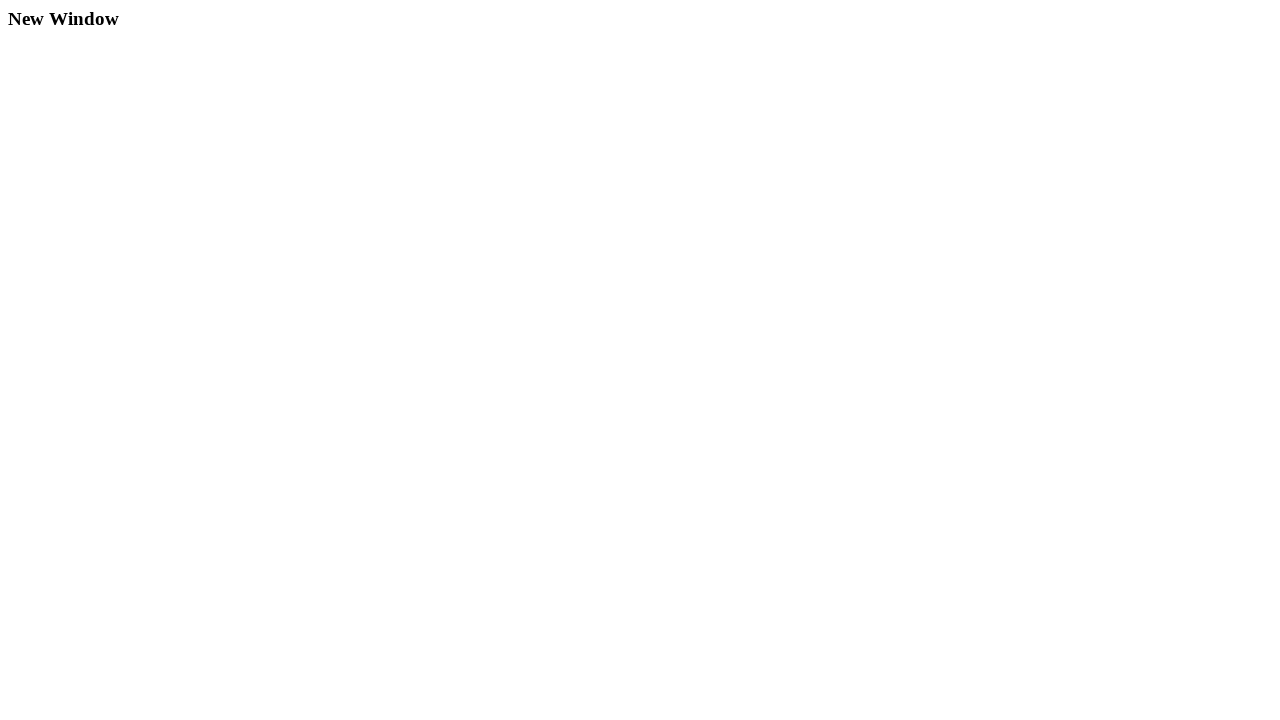

Retrieved heading text from new window: 'New Window'
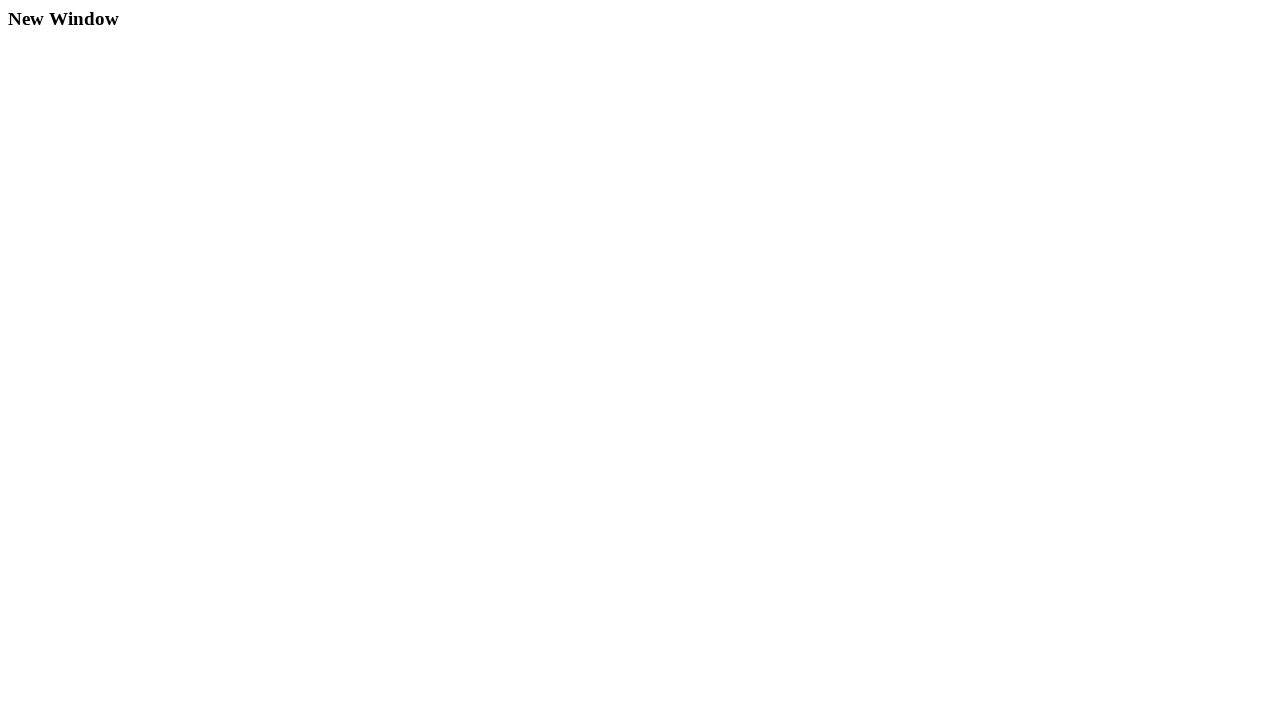

Verified heading text is 'New Window'
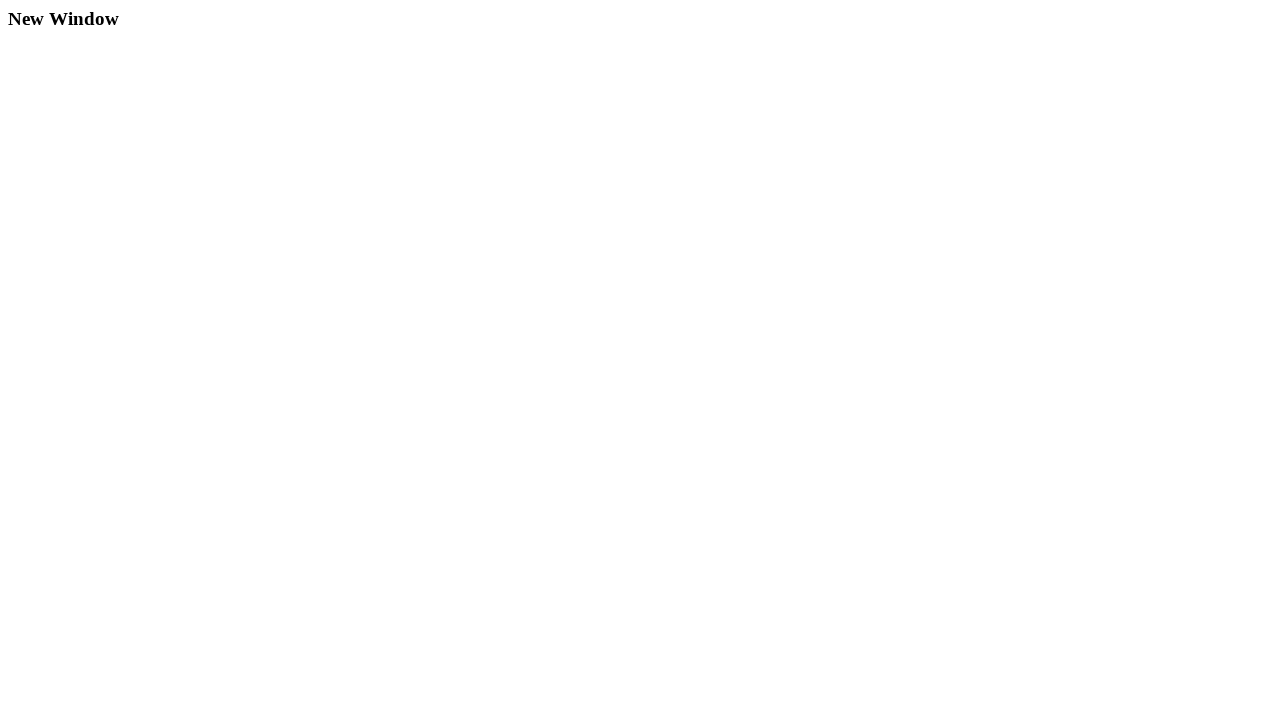

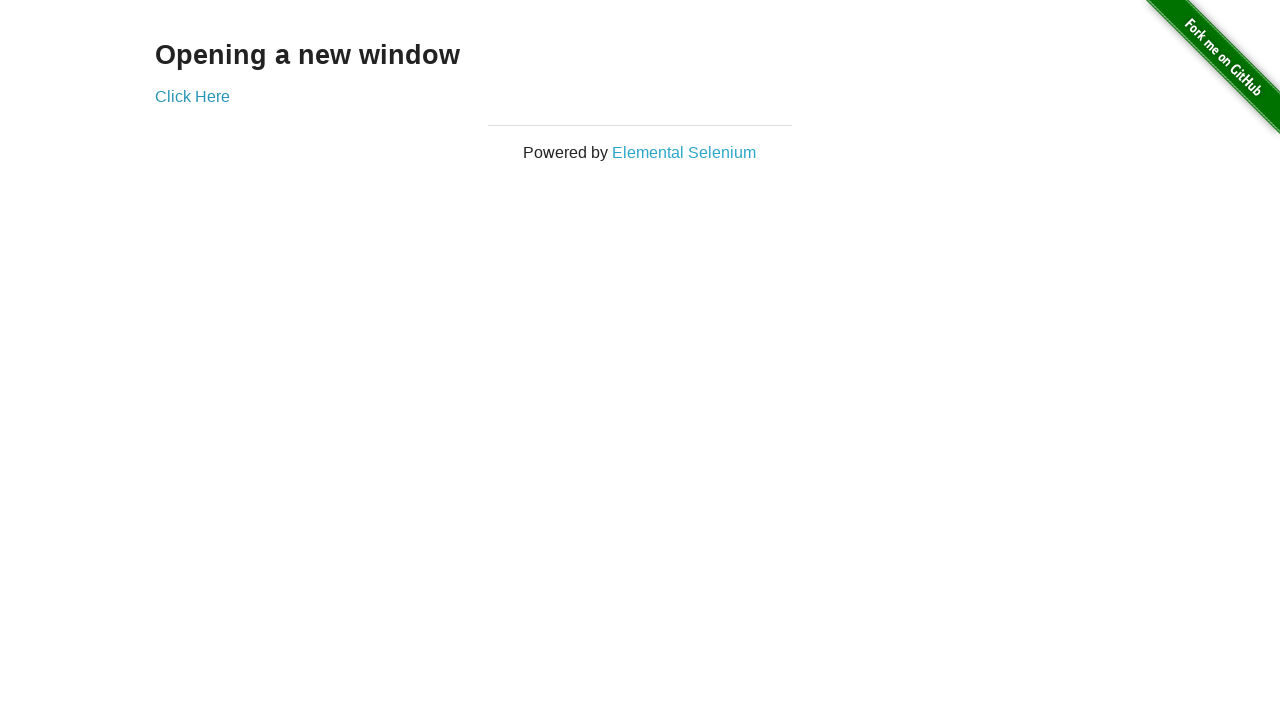